Tests successful contact form submission by entering valid values in all mandatory fields and verifying the success message appears.

Starting URL: https://jupiter.cloud.planittesting.com/#/

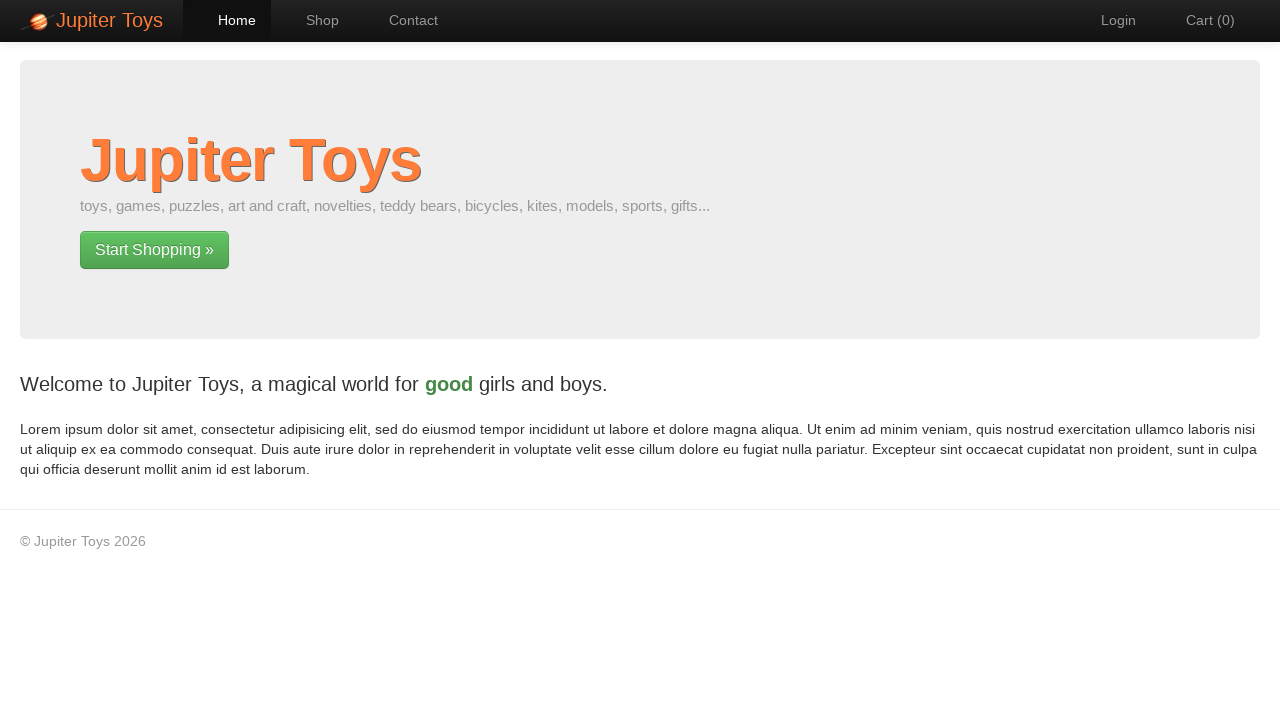

Clicked on Contact Us button at (404, 20) on xpath=//*[@id="nav-contact"]/a
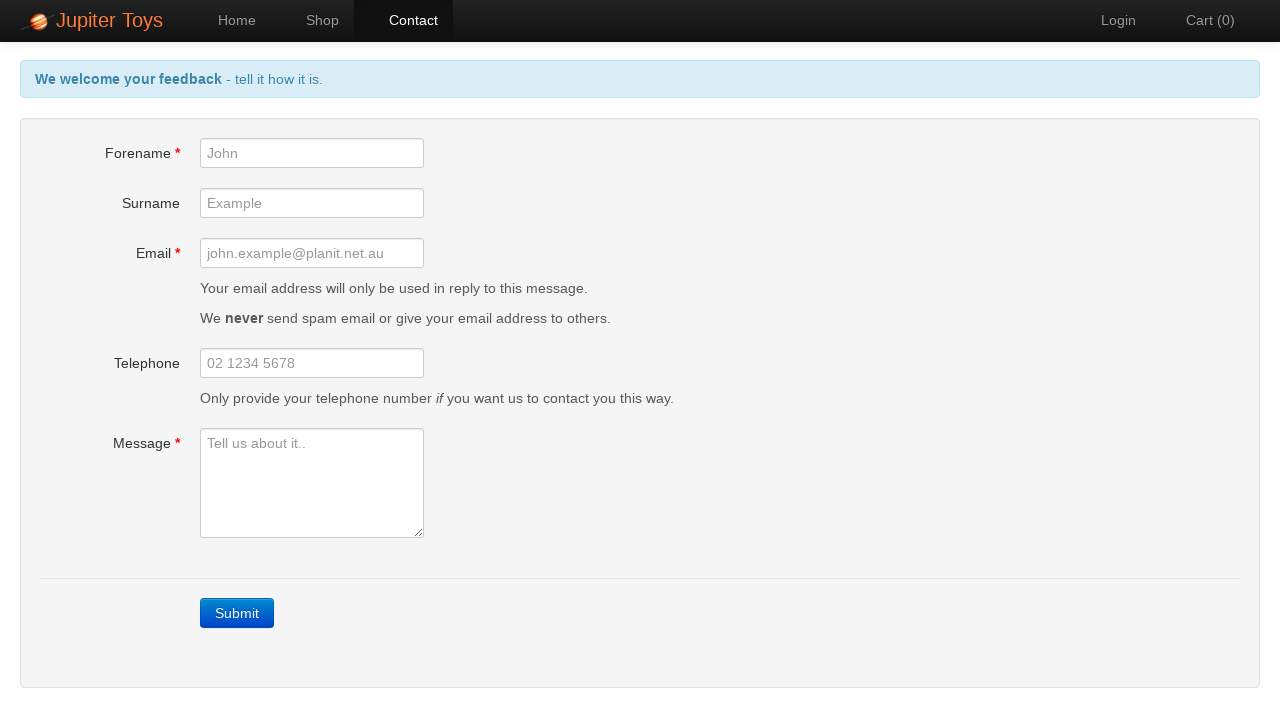

Filled forename field with 'Sarah' on #forename
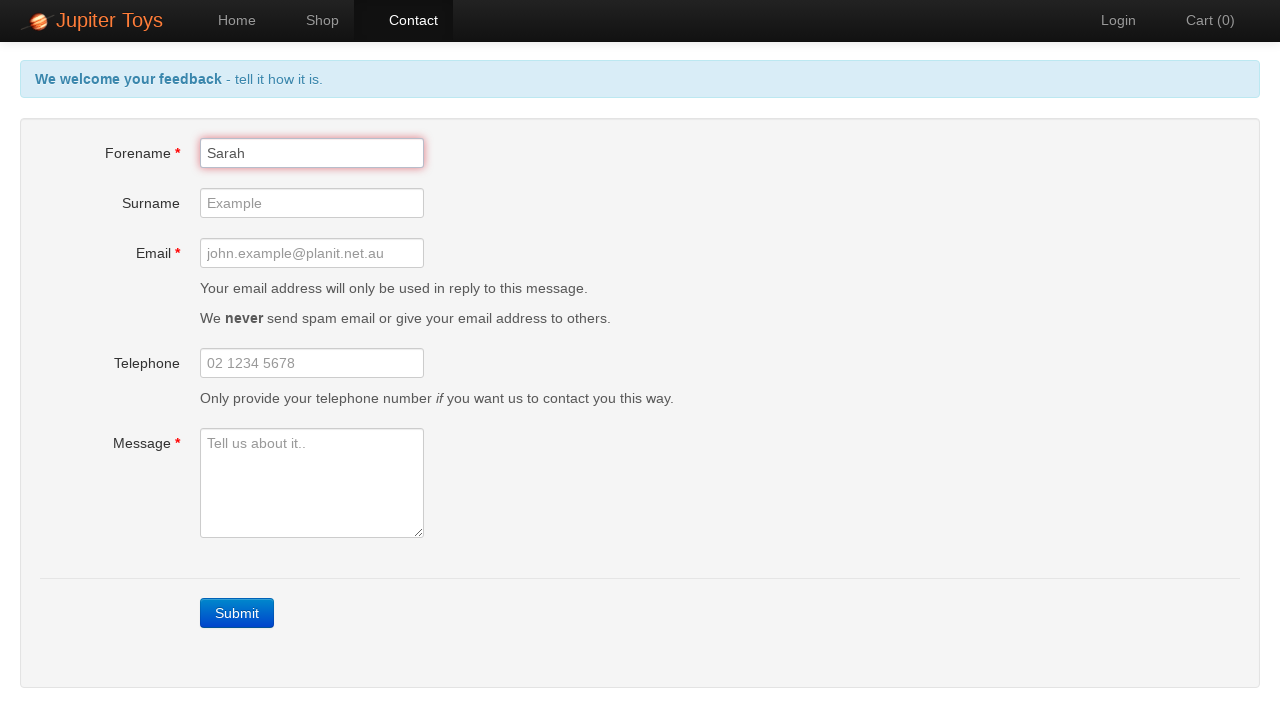

Filled email field with 'sarah.smith@example.com' on #email
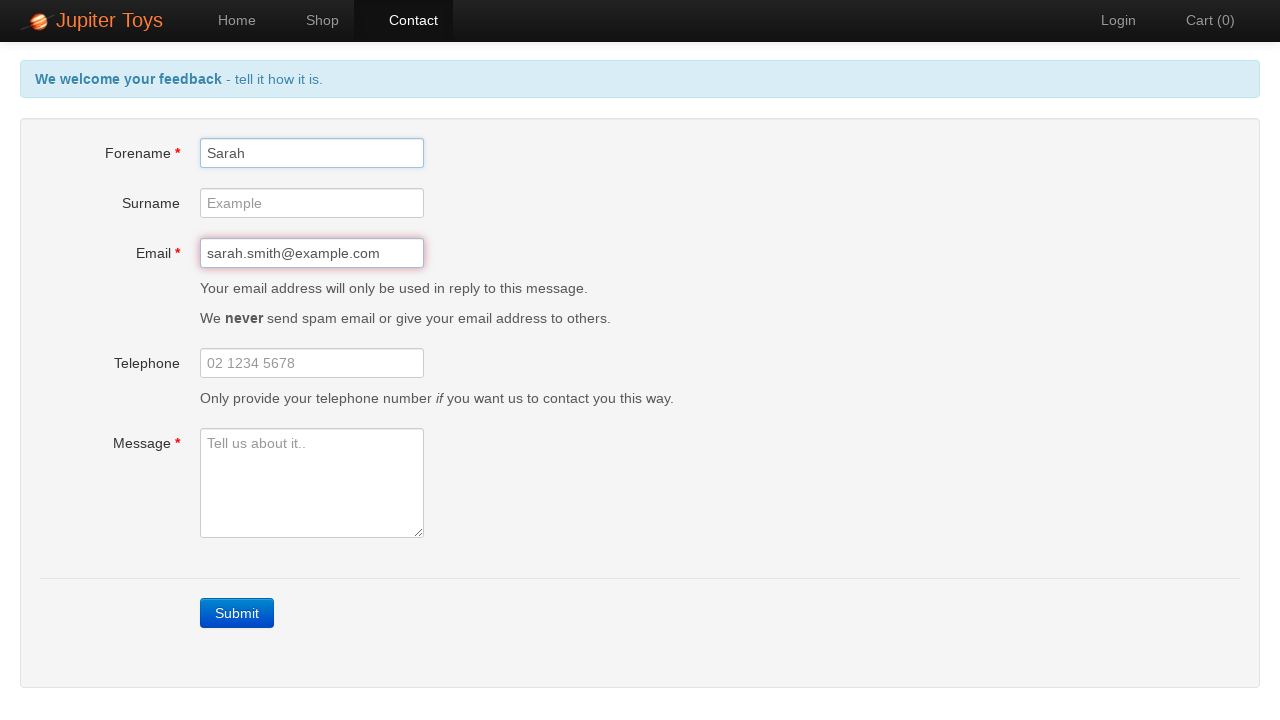

Filled message field with 'Hello, this is my feedback message' on #message
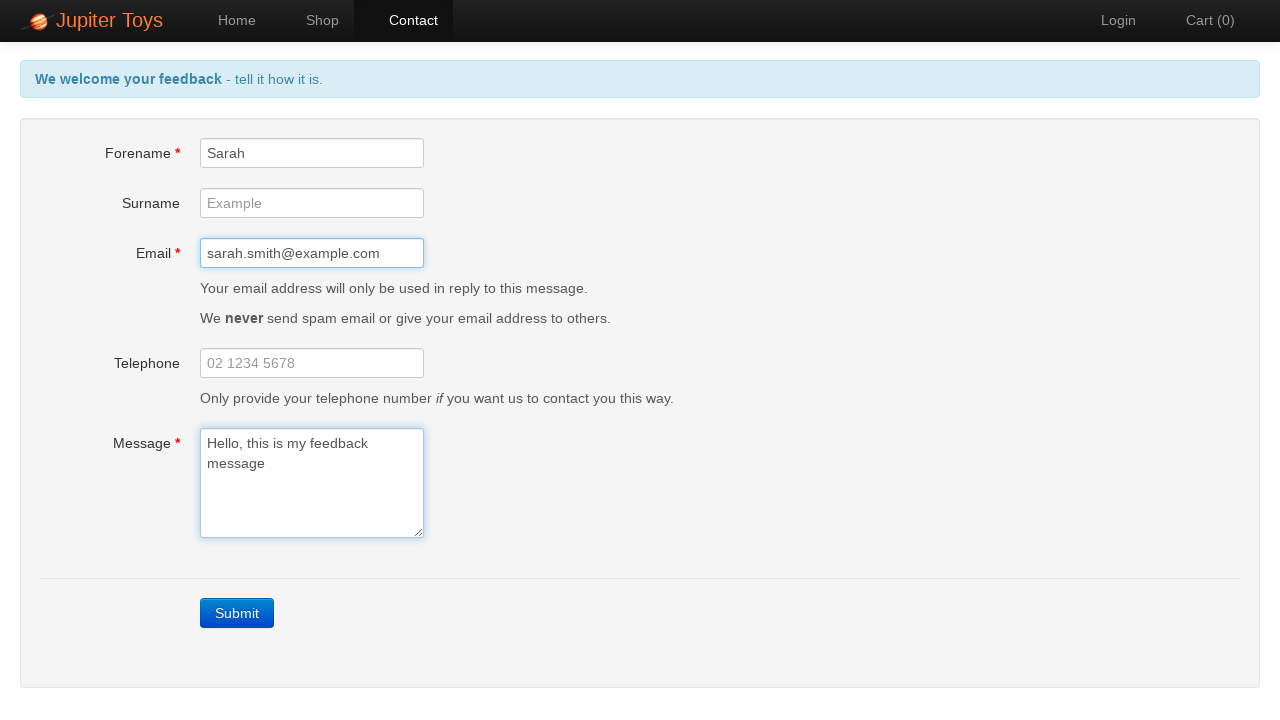

Clicked Submit button to submit contact form at (237, 613) on xpath=//a[contains(@class, 'btn') and contains(text(), 'Submit')]
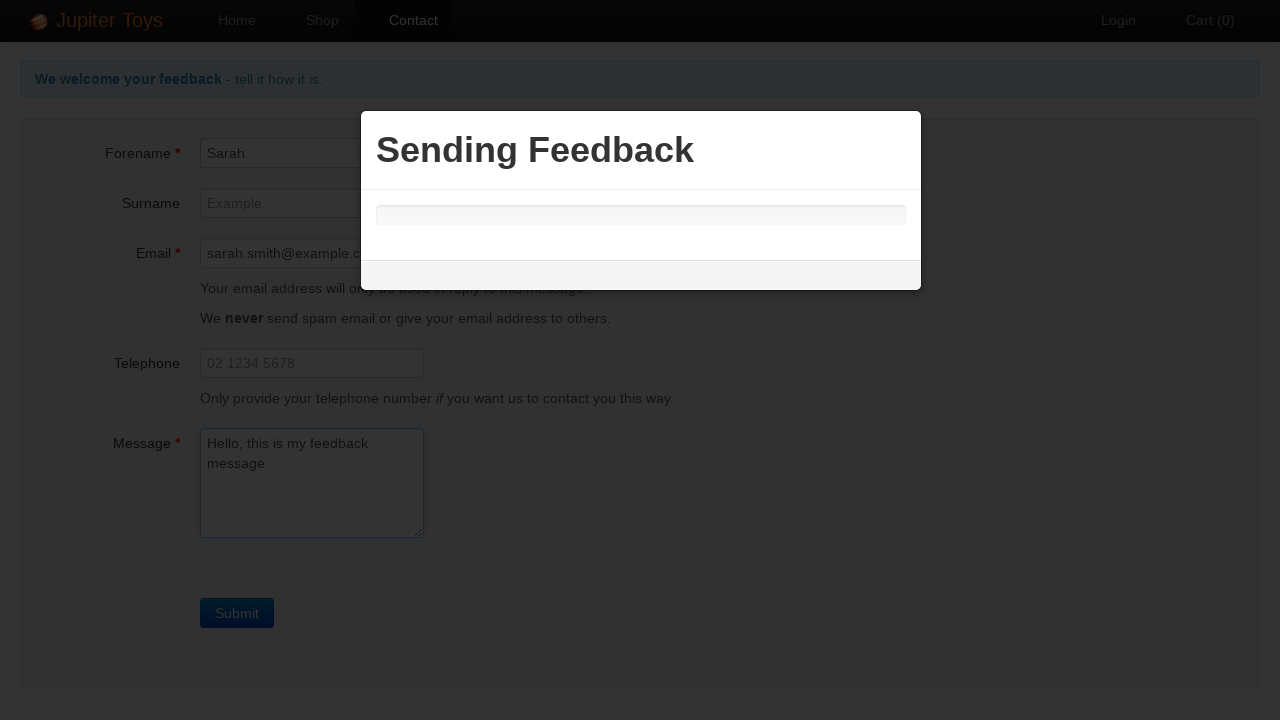

Success message appeared, confirming form submission was successful
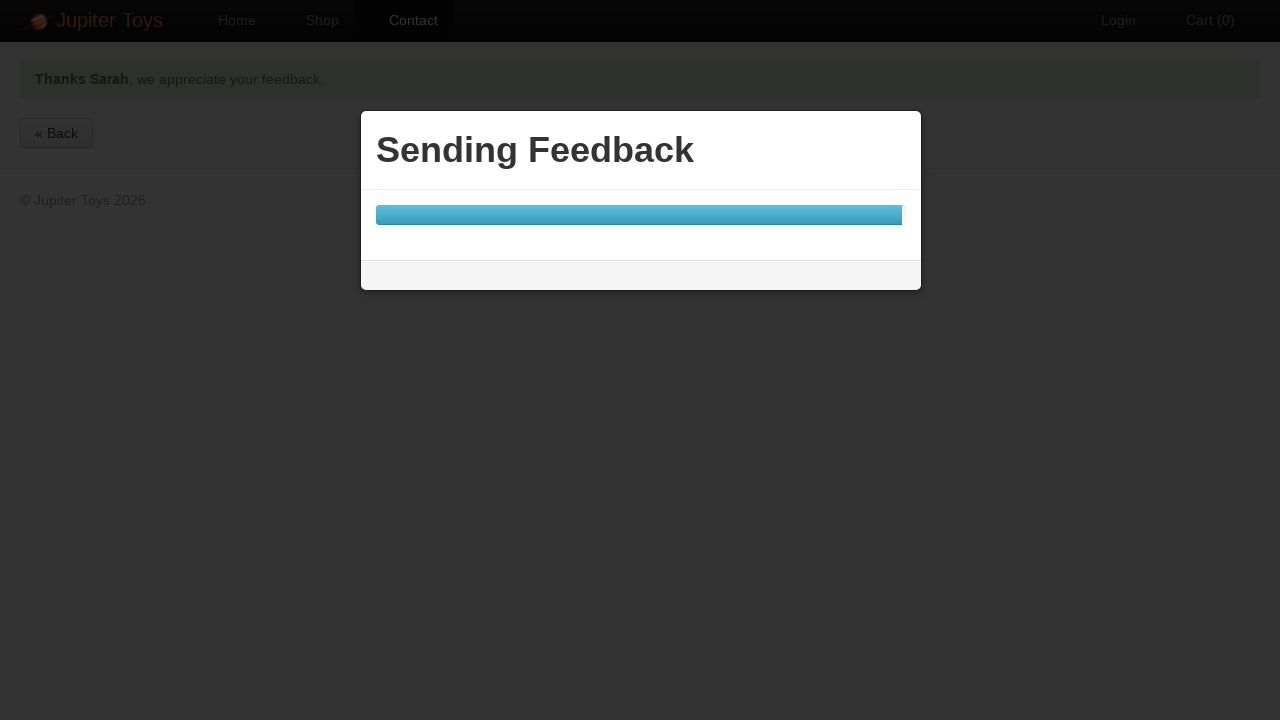

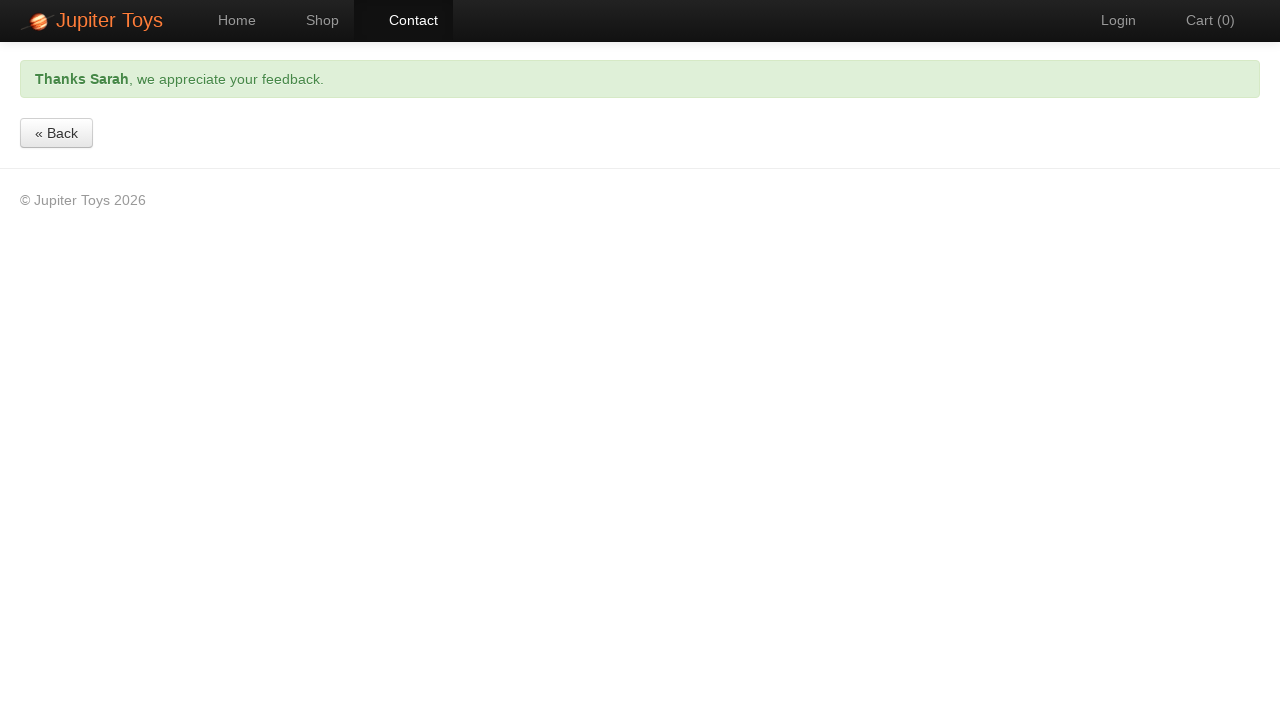